Tests opening social media links from a registration page, which open in new windows/tabs

Starting URL: https://demo.automationtesting.in/Register.html

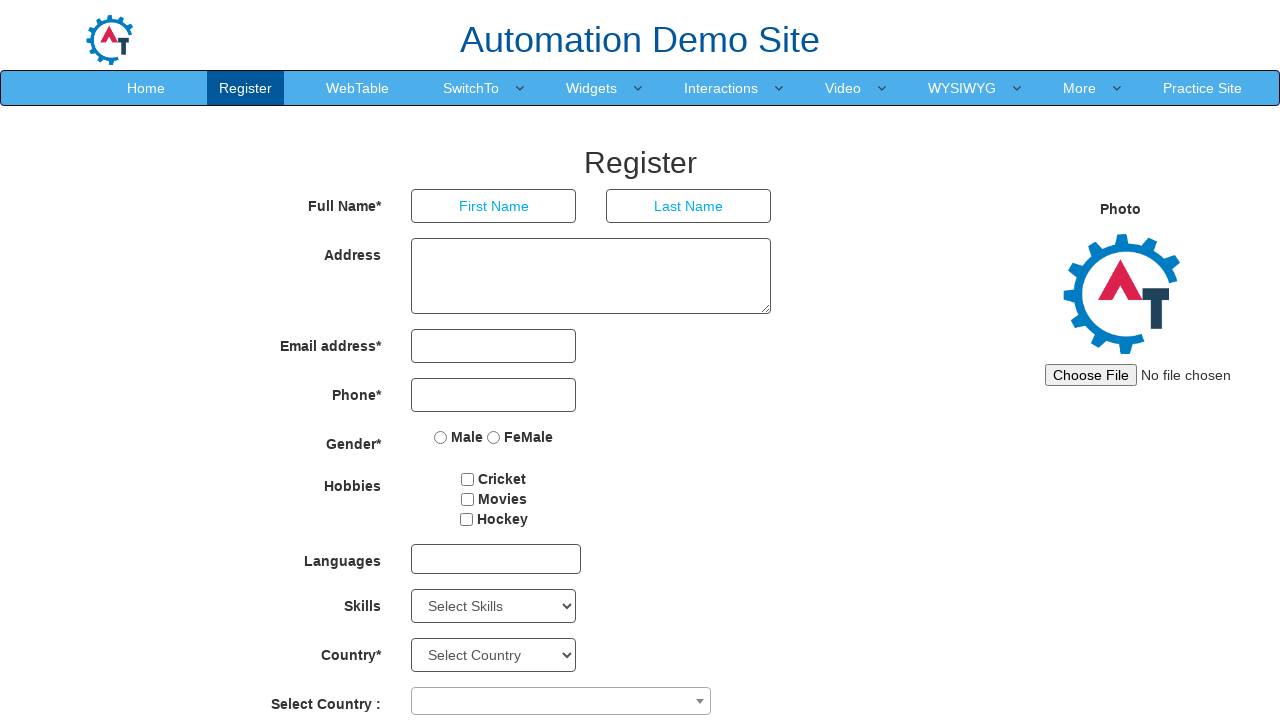

Clicked Facebook social media link at (690, 685) on a.link.facebook
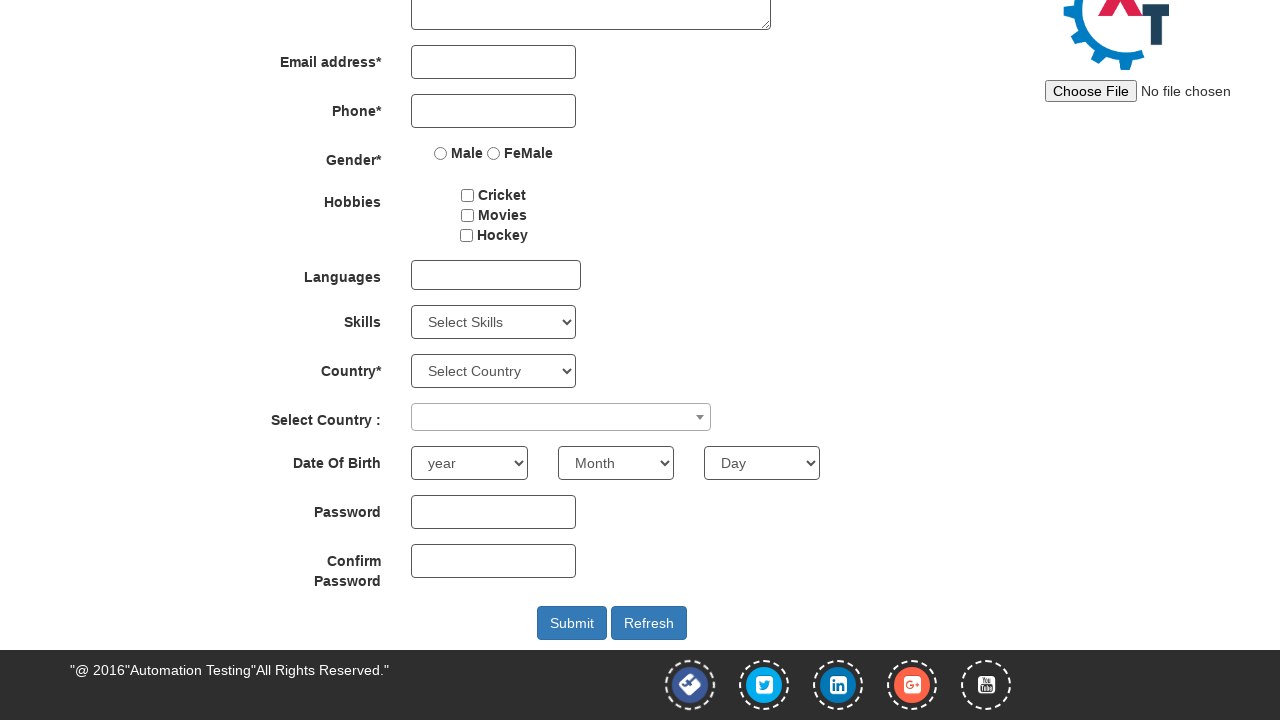

Clicked Twitter social media link at (764, 685) on a.link.twitter
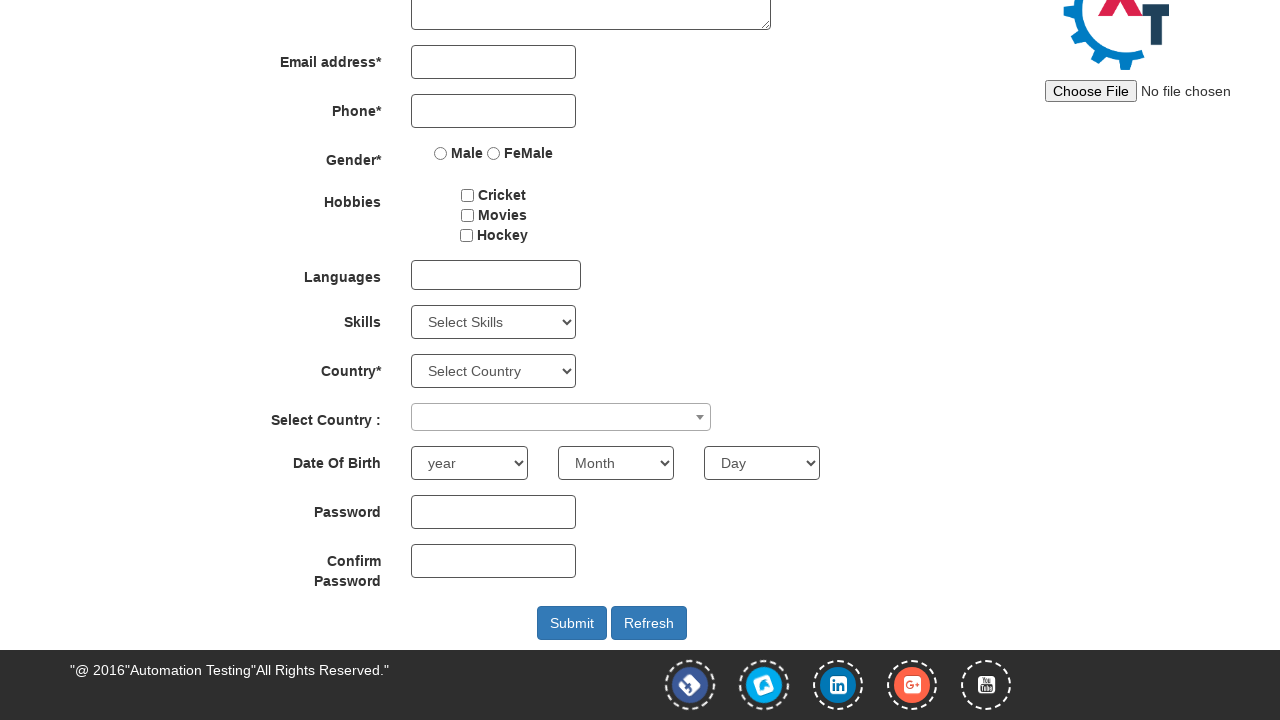

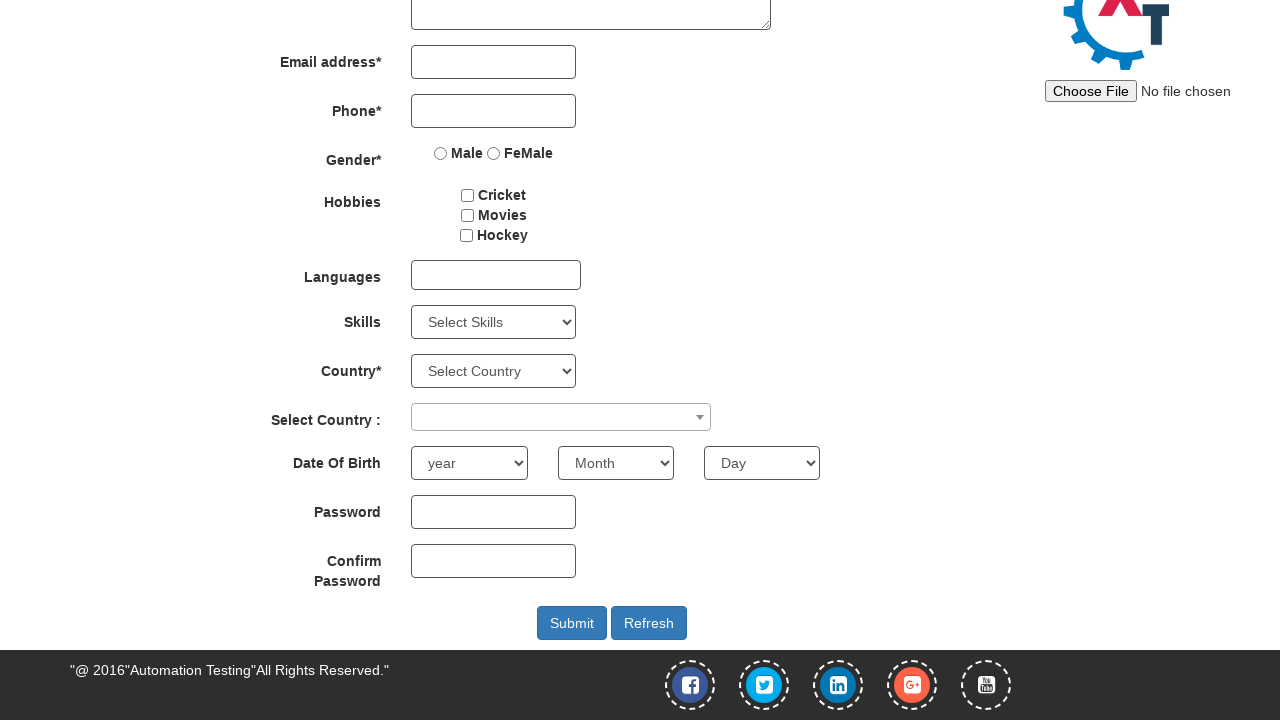